Tests moving a horizontal slider using keyboard arrow key input after clicking on the slider

Starting URL: https://the-internet.herokuapp.com/horizontal_slider

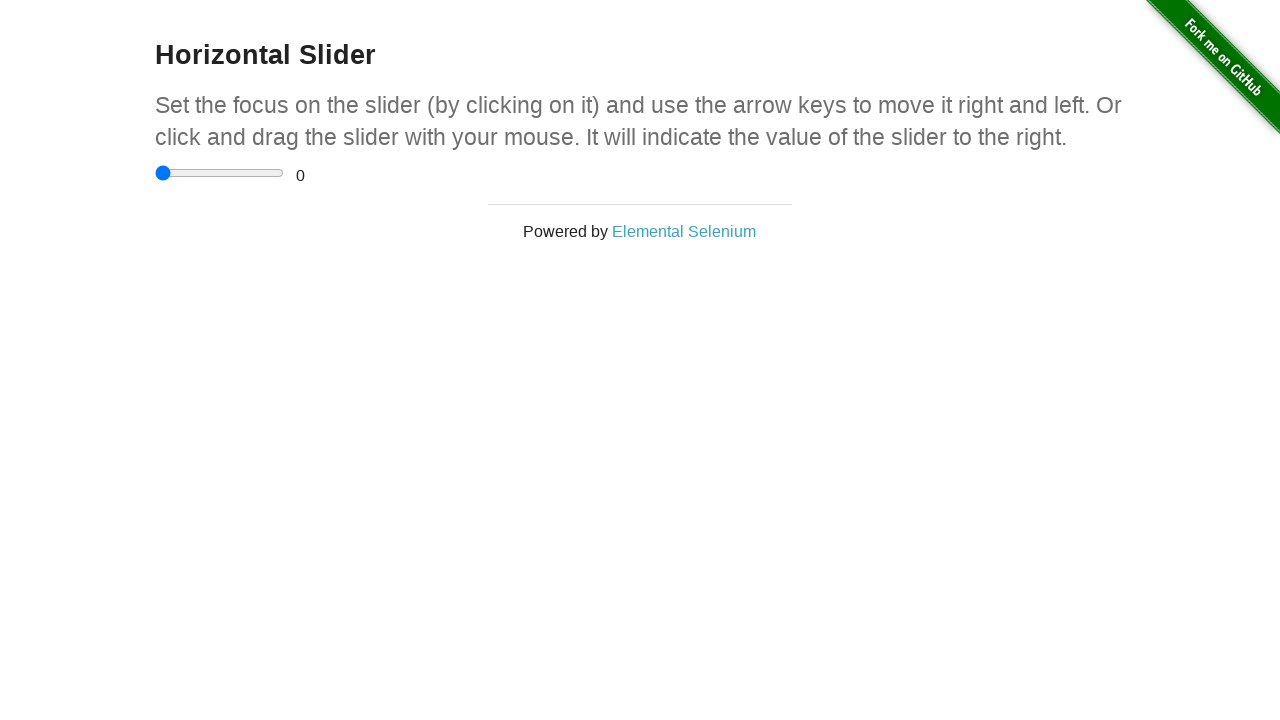

Located the horizontal slider element
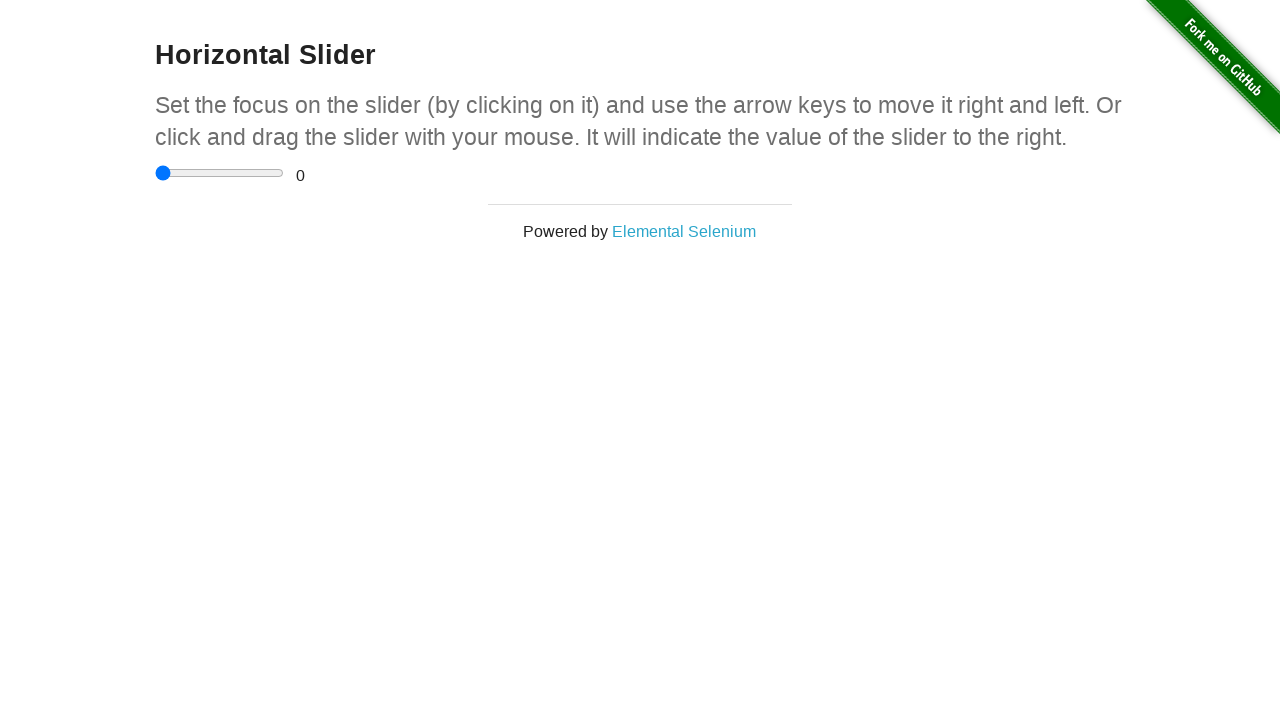

Located the range display element
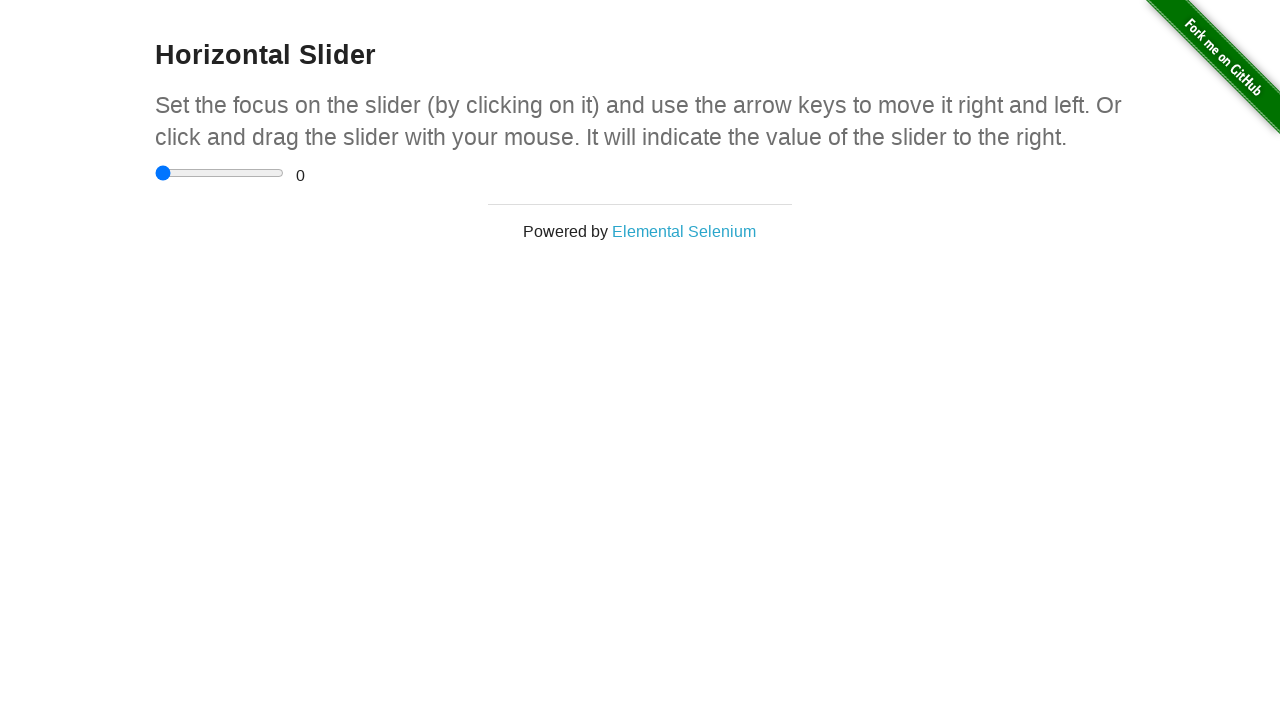

Verified initial slider value is 0
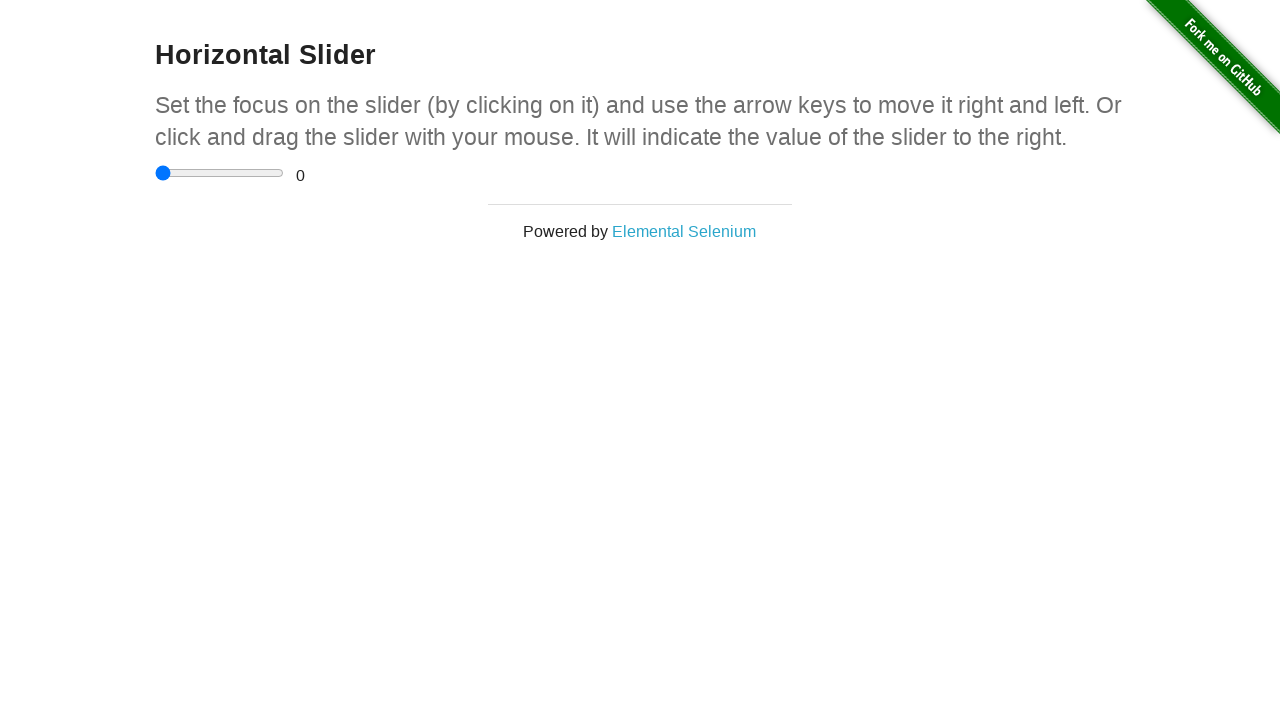

Clicked on the horizontal slider at (220, 173) on input[type='range']
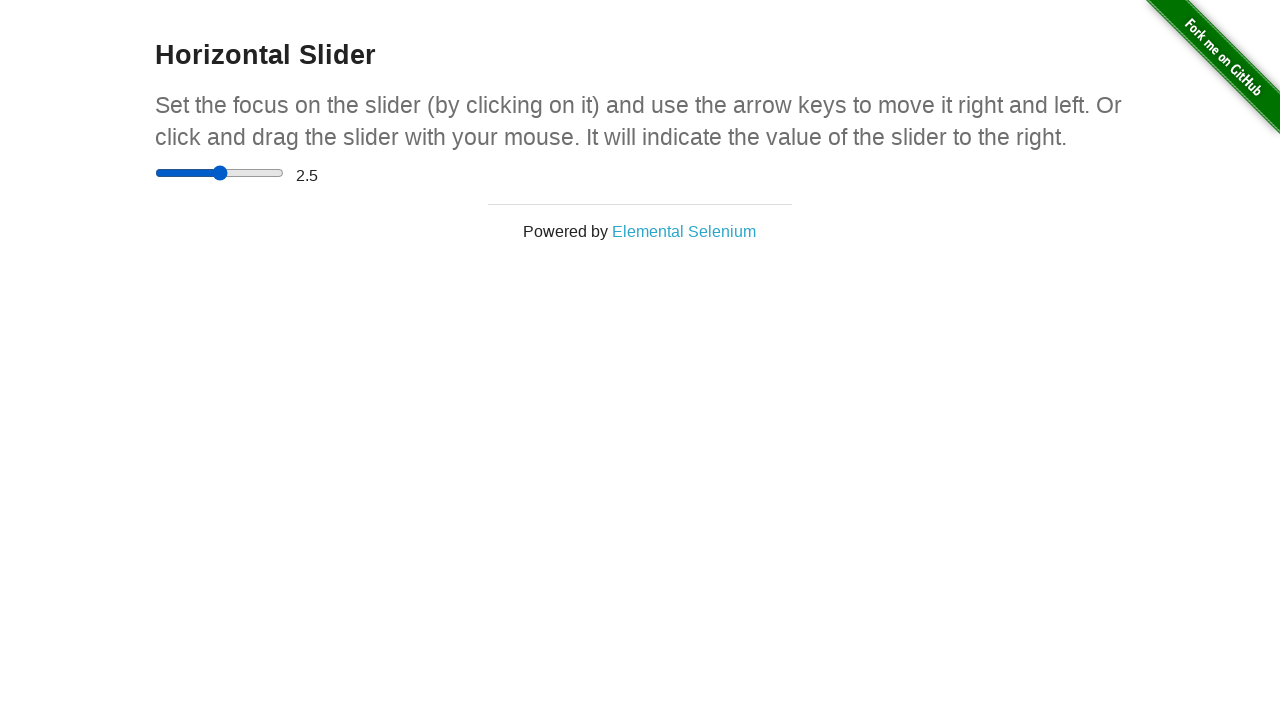

Pressed ArrowRight key to move slider on input[type='range']
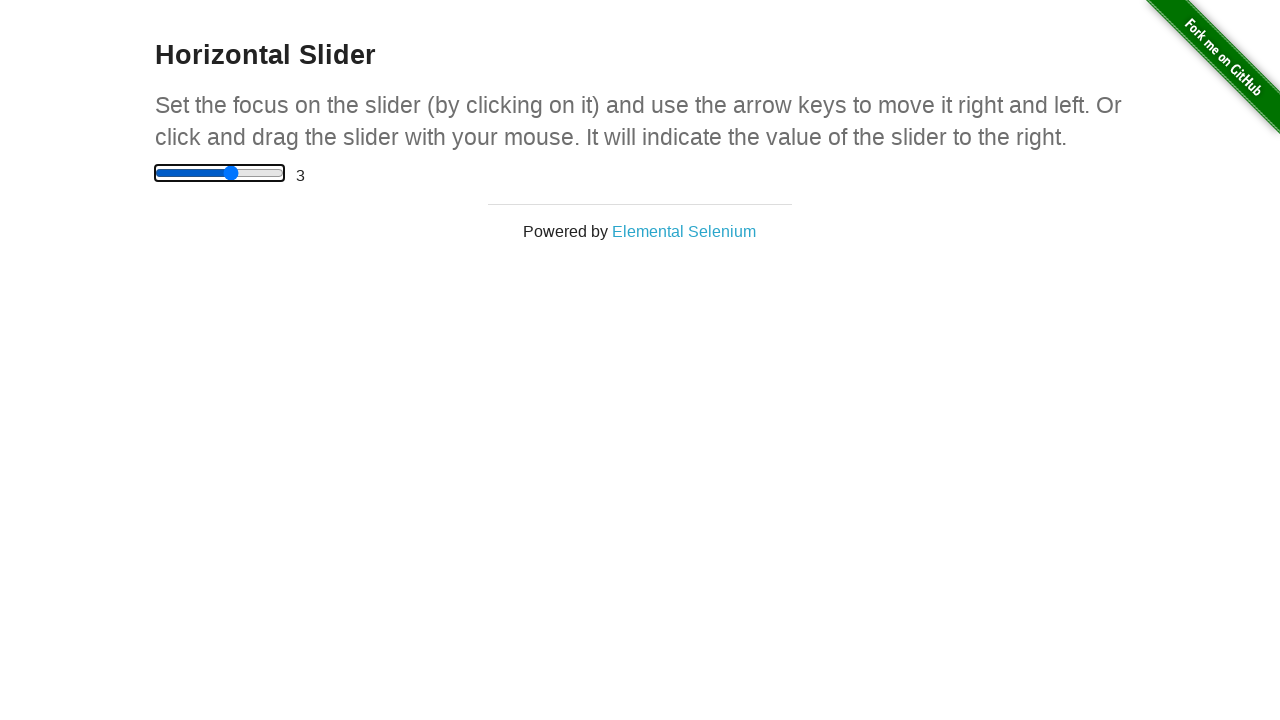

Verified slider value changed from 0
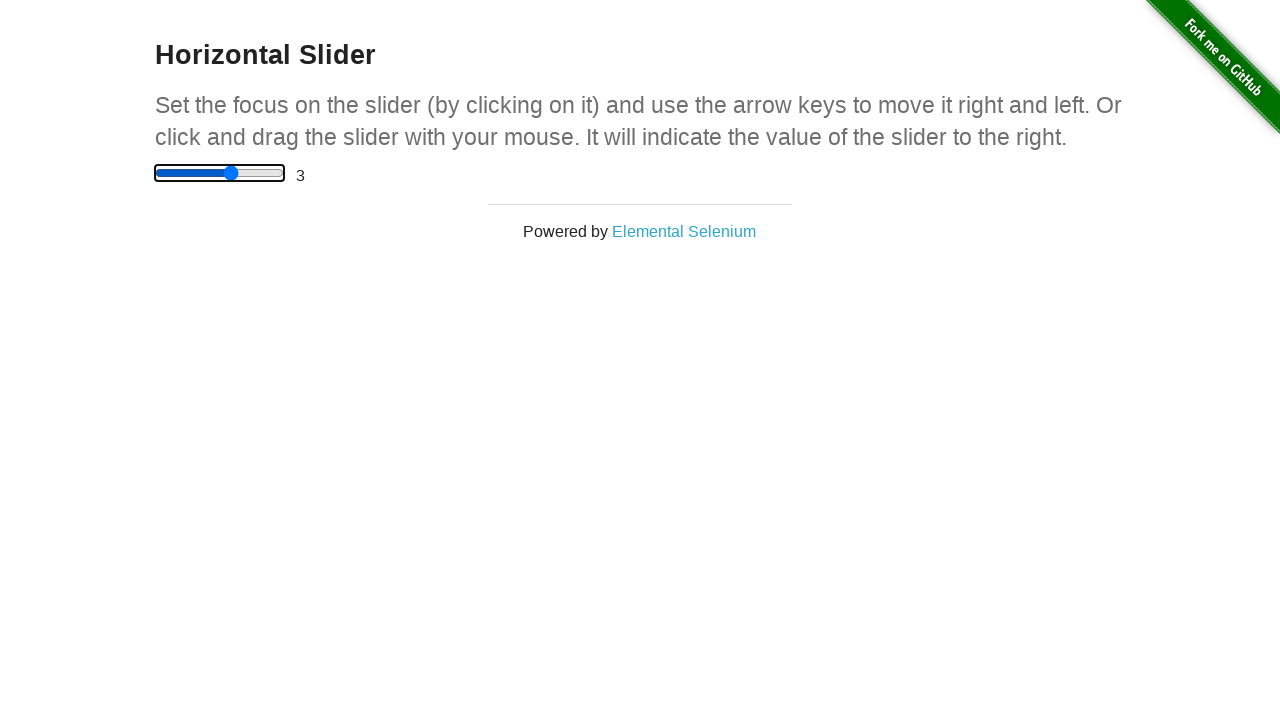

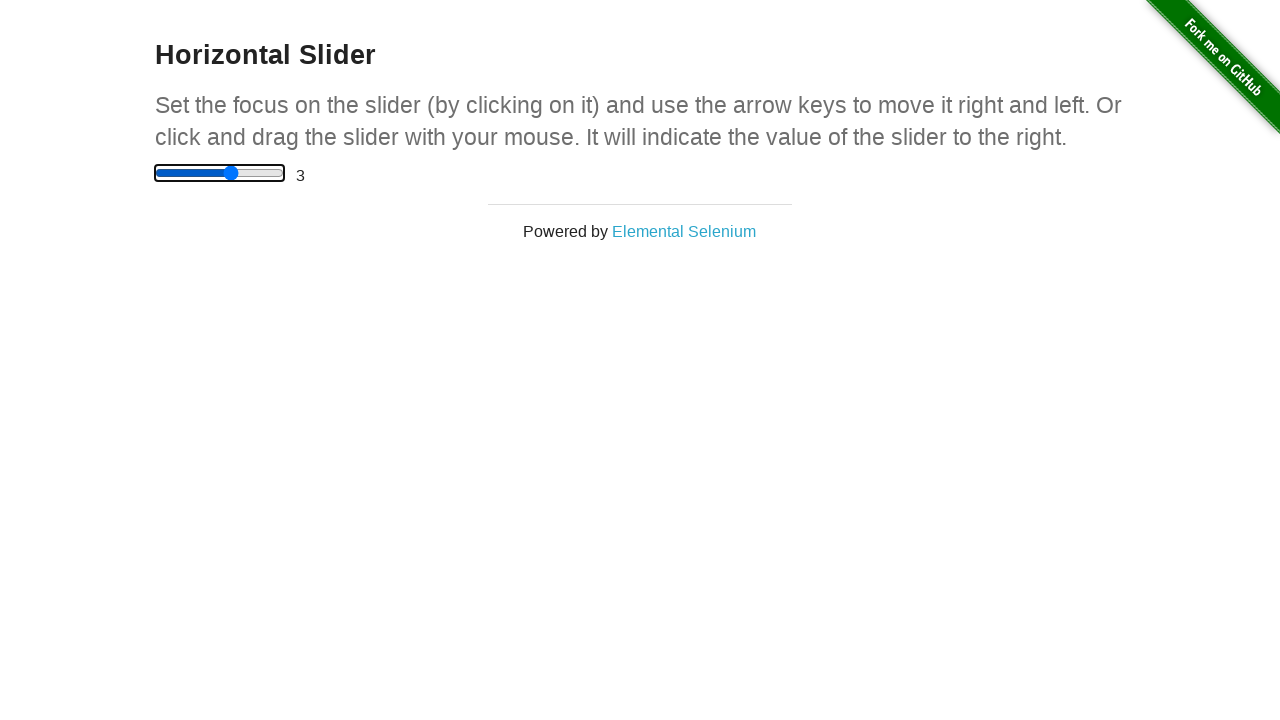